Tests the Russian tax registry (EGRUL) search functionality by entering an organization search query, submitting the search, and navigating through paginated results.

Starting URL: https://egrul.nalog.ru/index.html

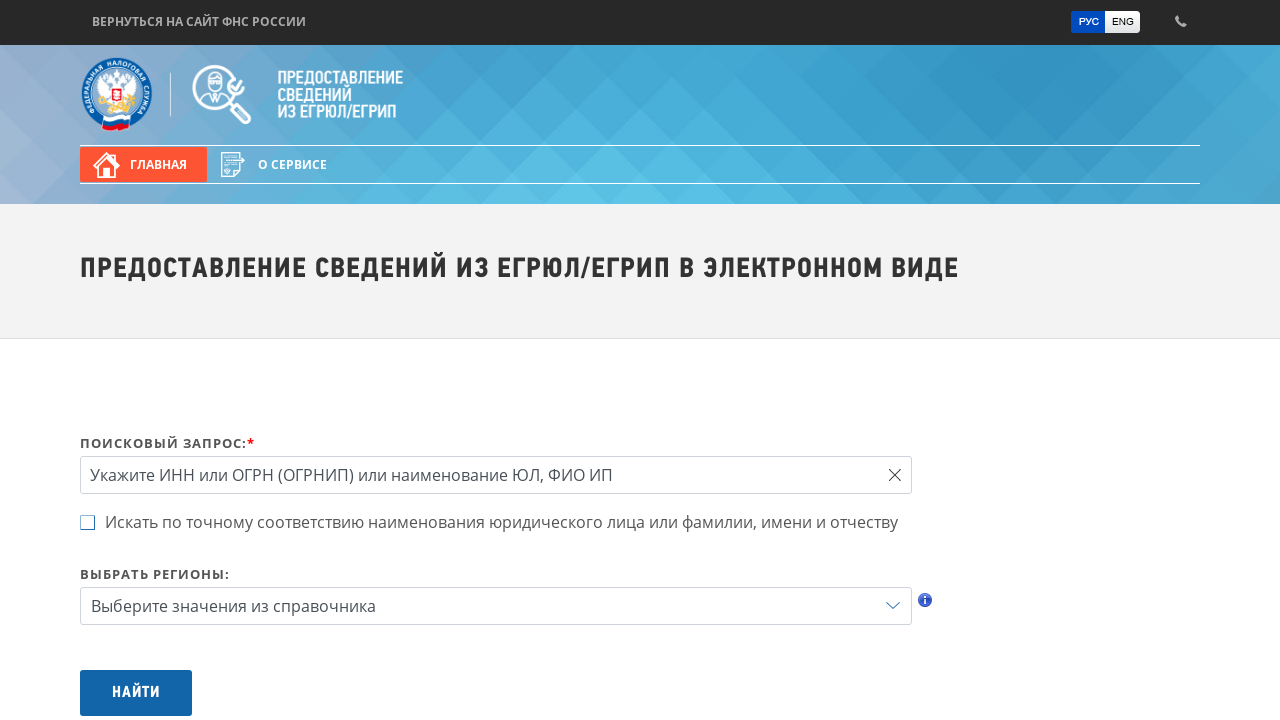

Search form loaded and query input field is ready
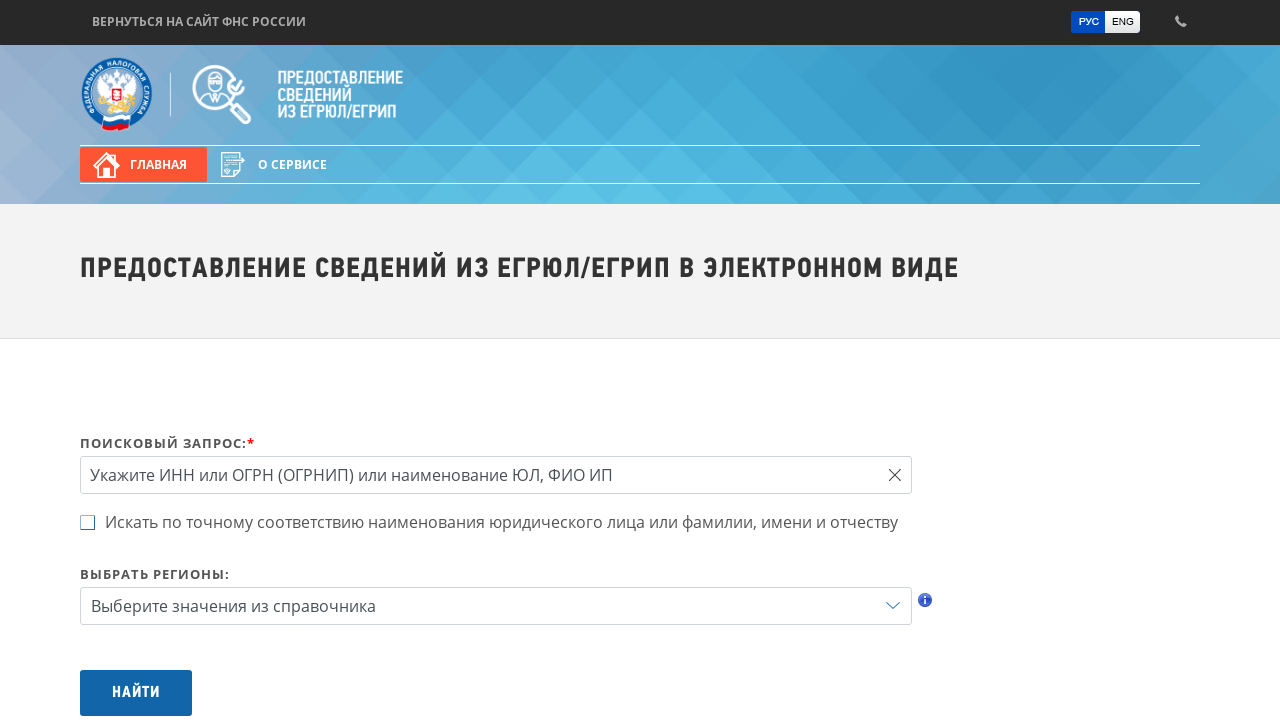

Filled search query field with 'сельское хозяйство' on input#query
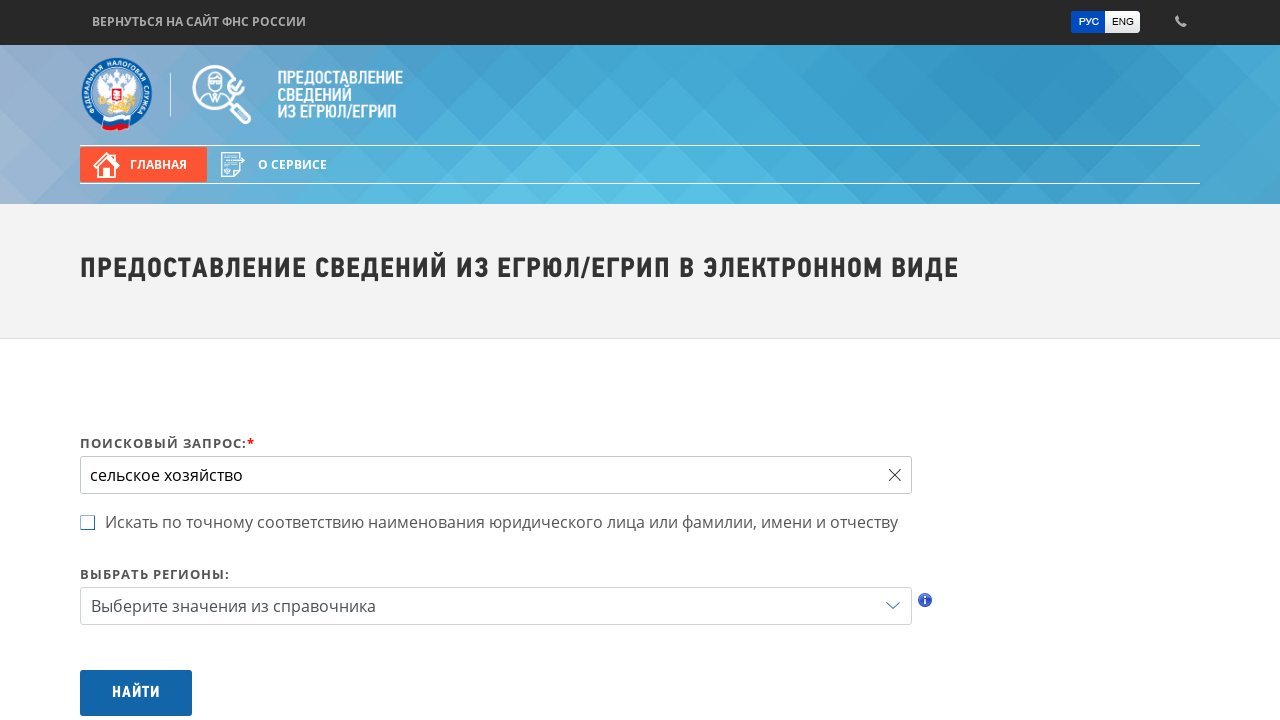

Submitted search query by pressing Enter on input#query
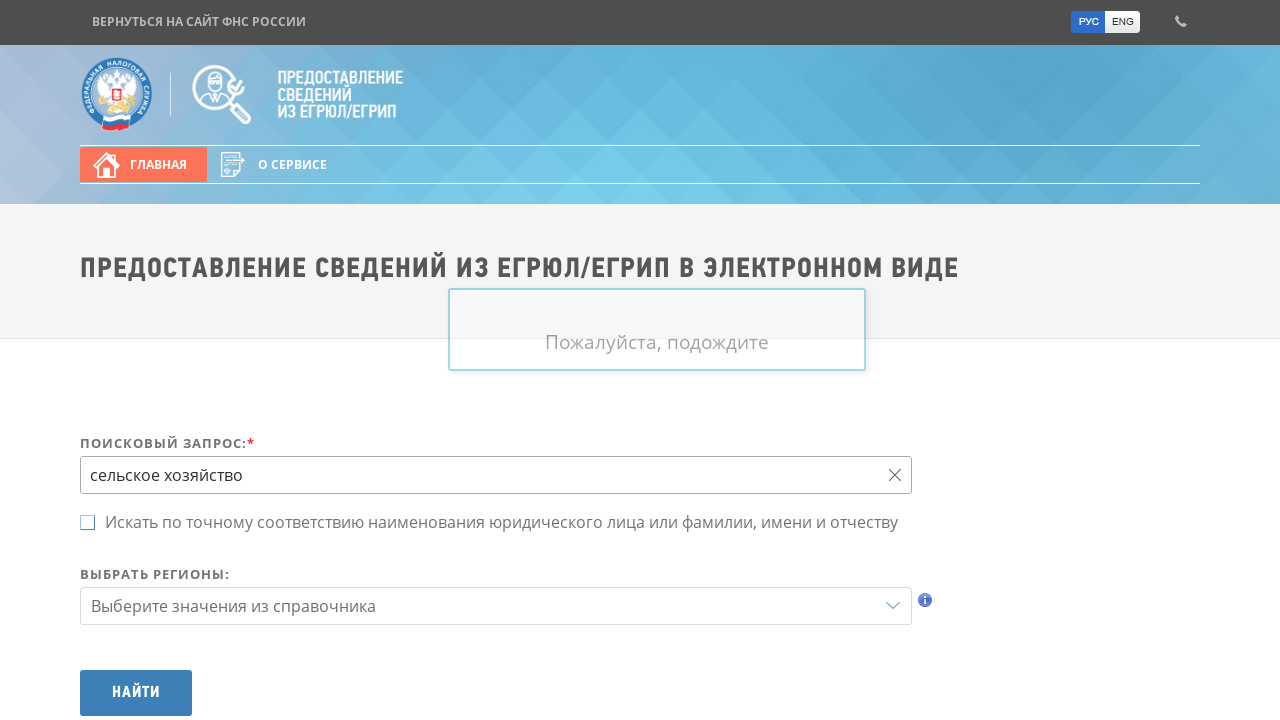

Search results loaded successfully
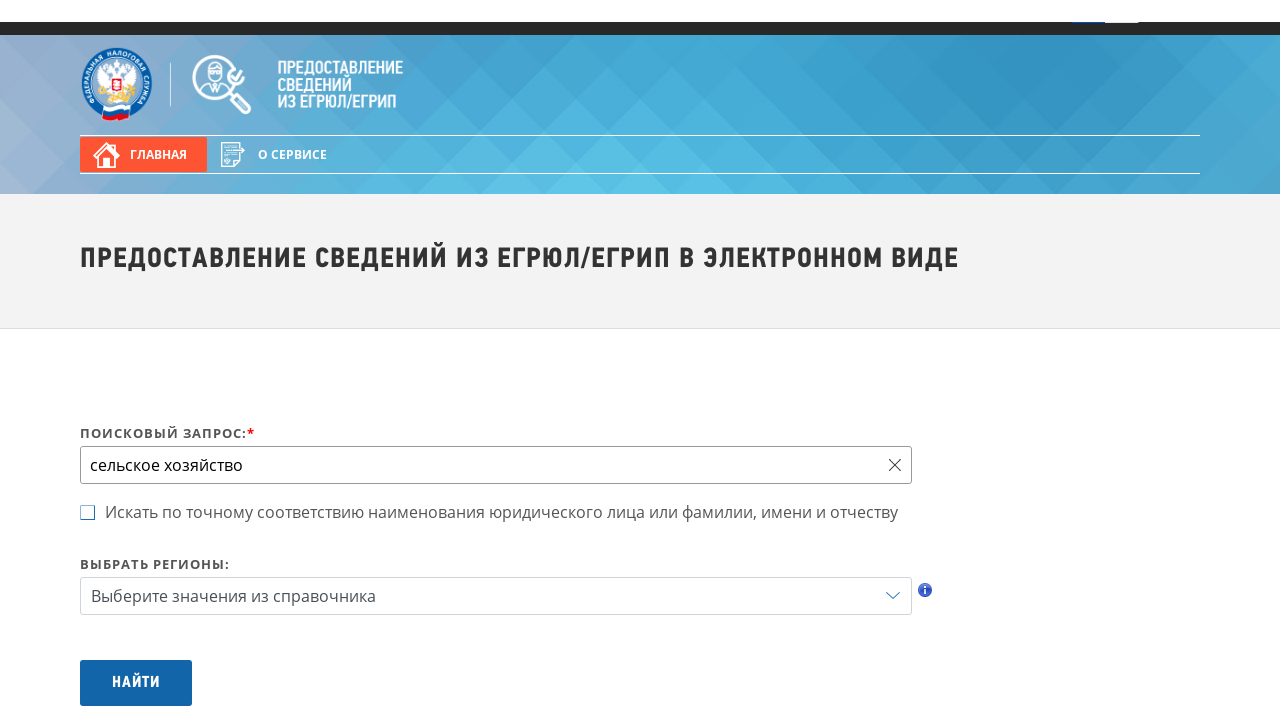

Pagination controls appeared on the results page
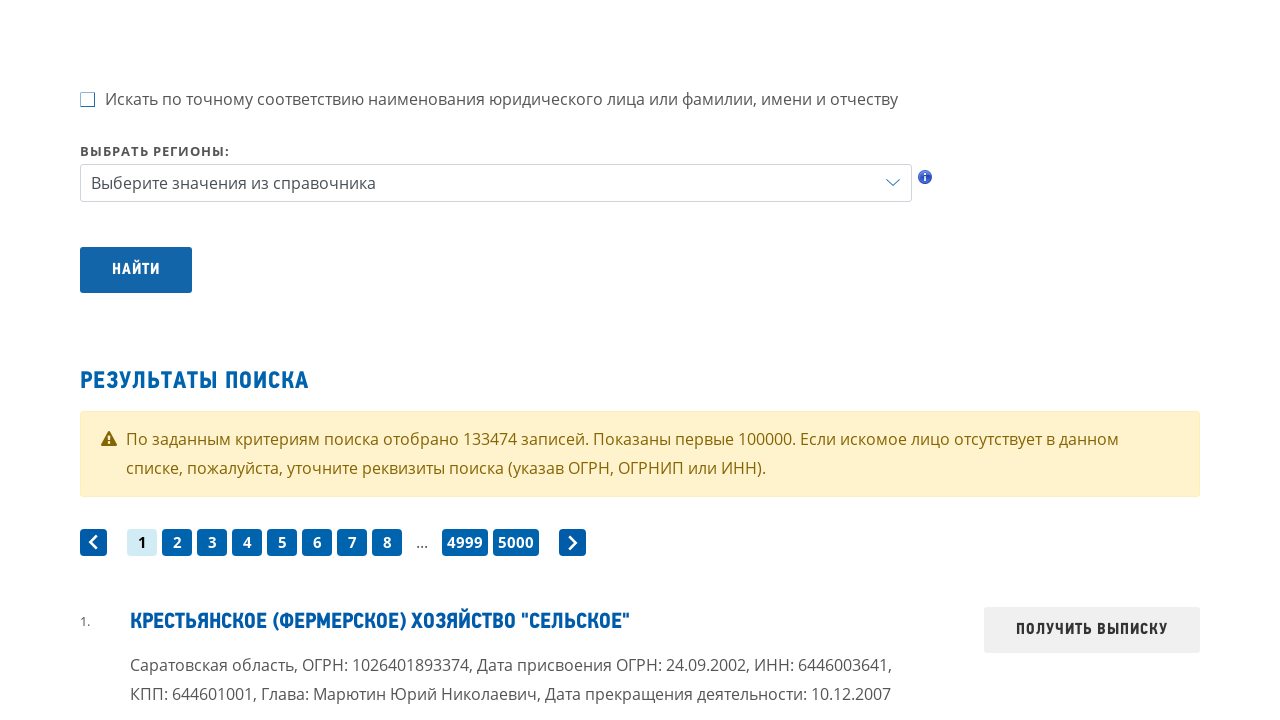

Clicked the next page button to navigate to page 2 at (572, 361) on .lnk-page-next
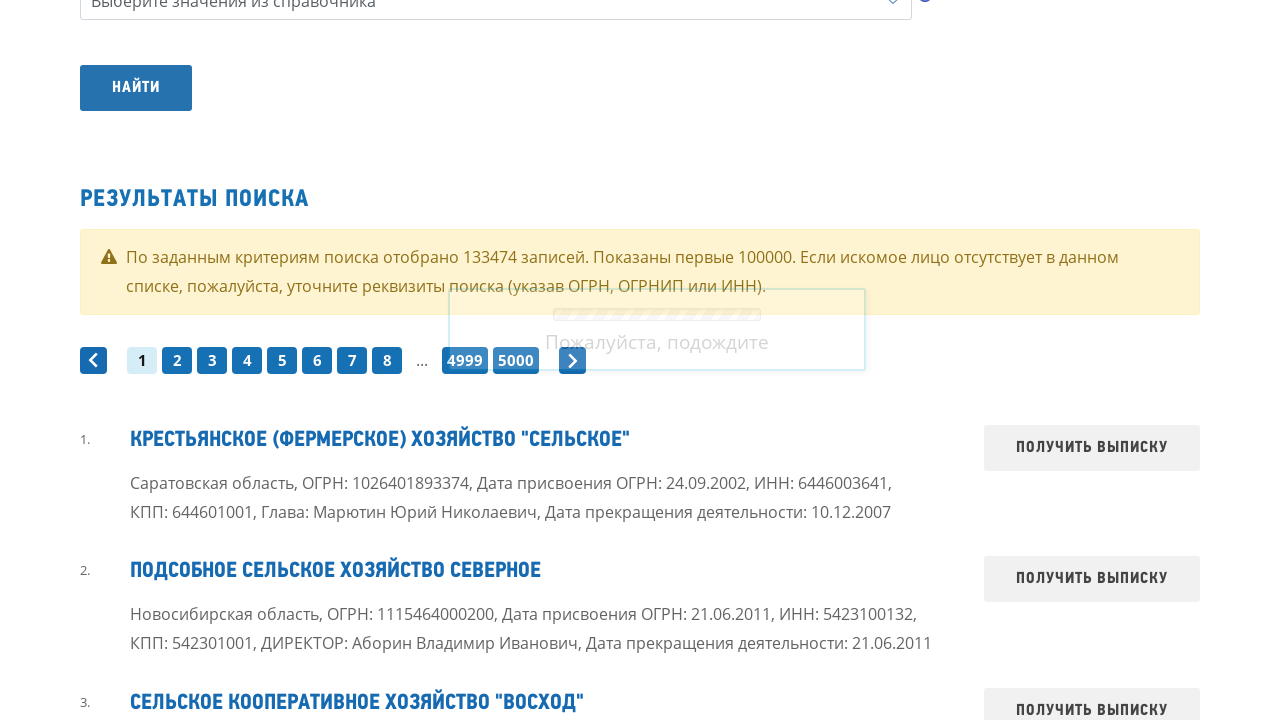

Next page results loaded successfully
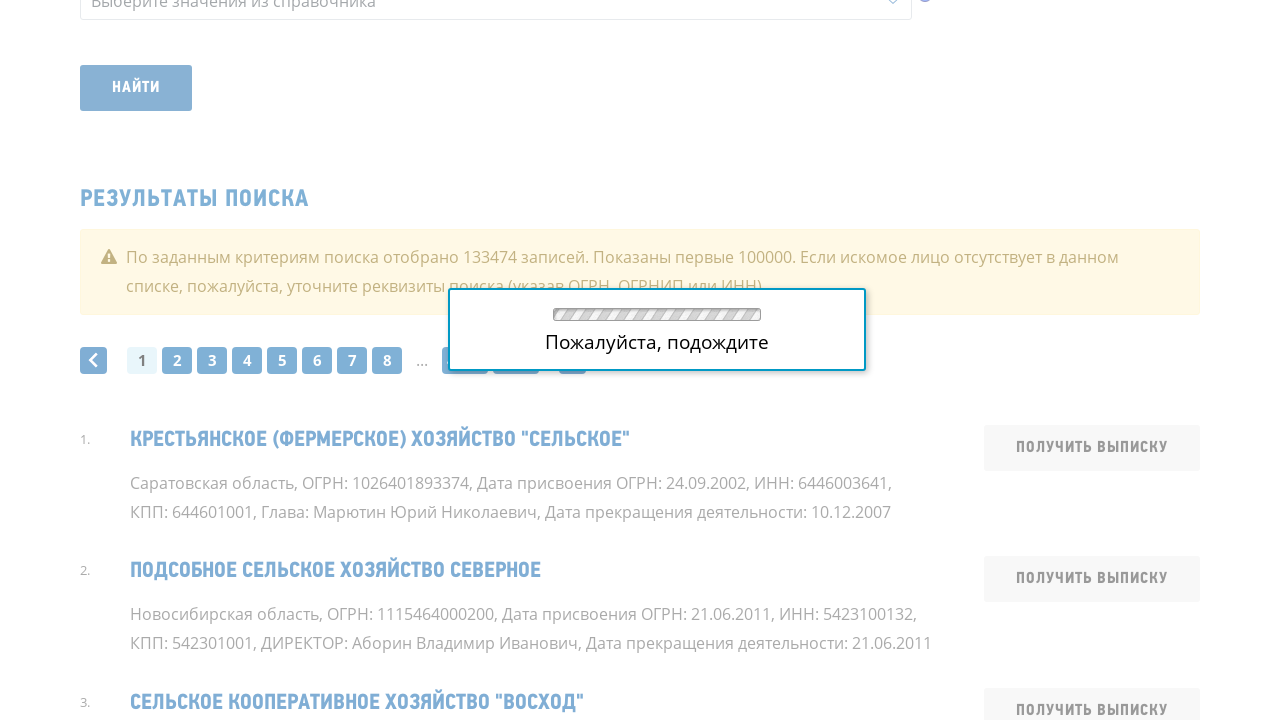

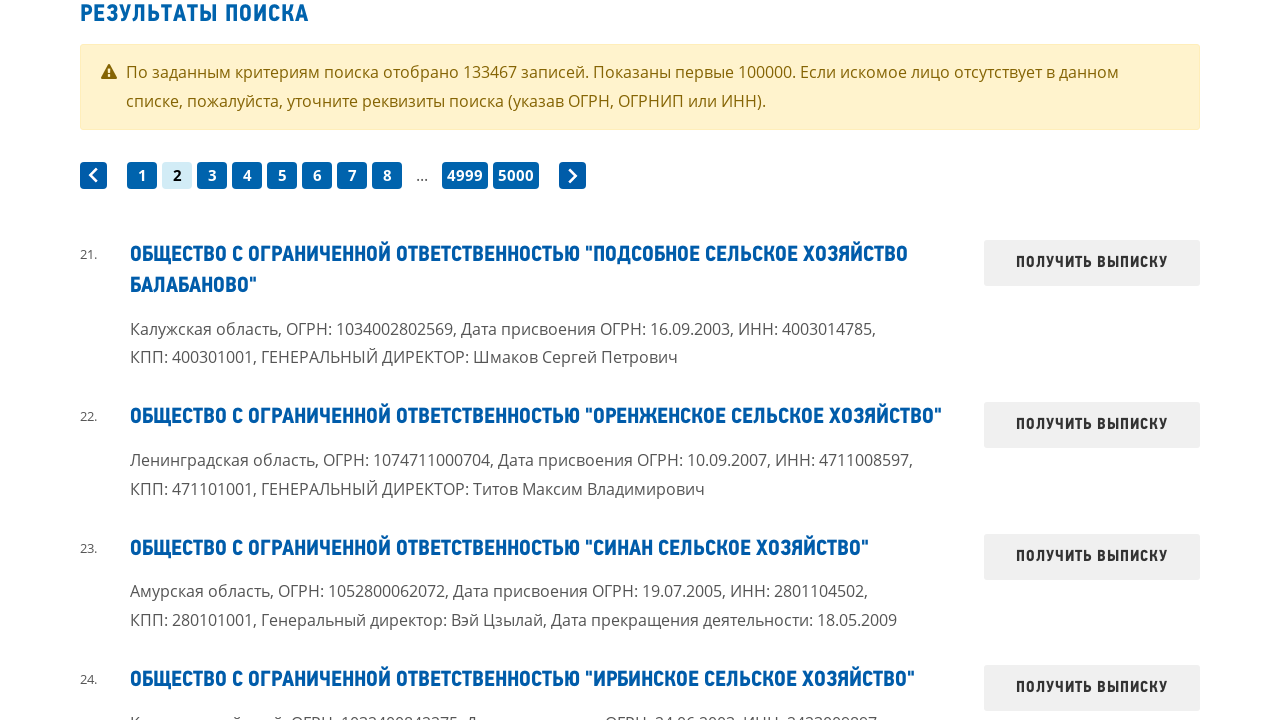